Clicks on the Speaking menu item and verifies the page title changes to the Speaking page

Starting URL: https://automationpanda.com/2021/12/29/want-to-practice-test-automation-try-these-demo-sites/

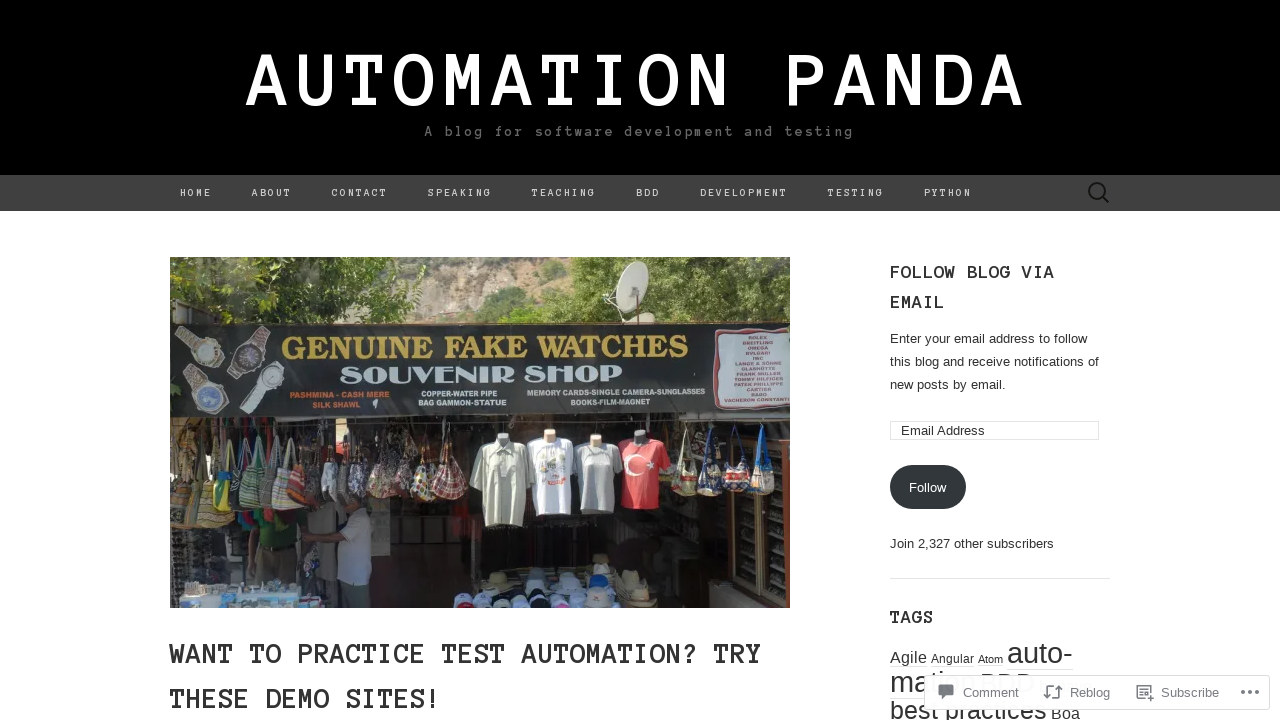

Clicked on Speaking menu item at (460, 193) on #menu-item-10593
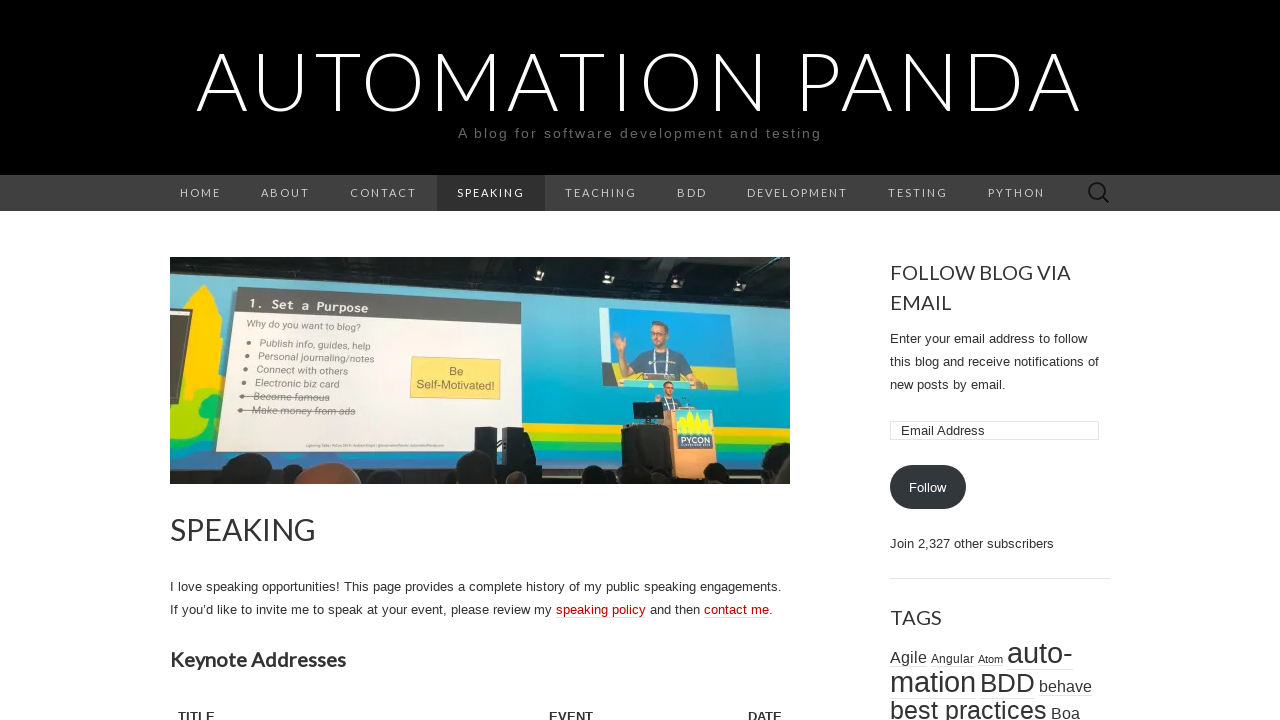

Verified page title changed to 'Speaking | Automation Panda'
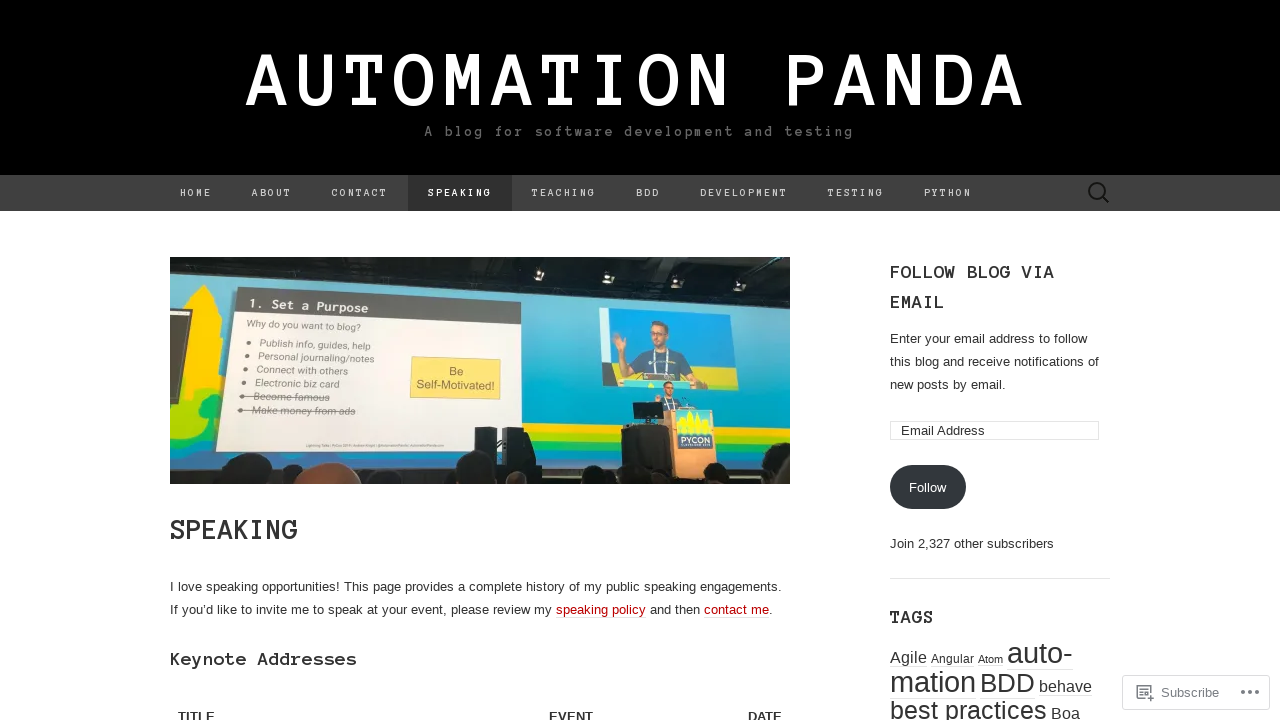

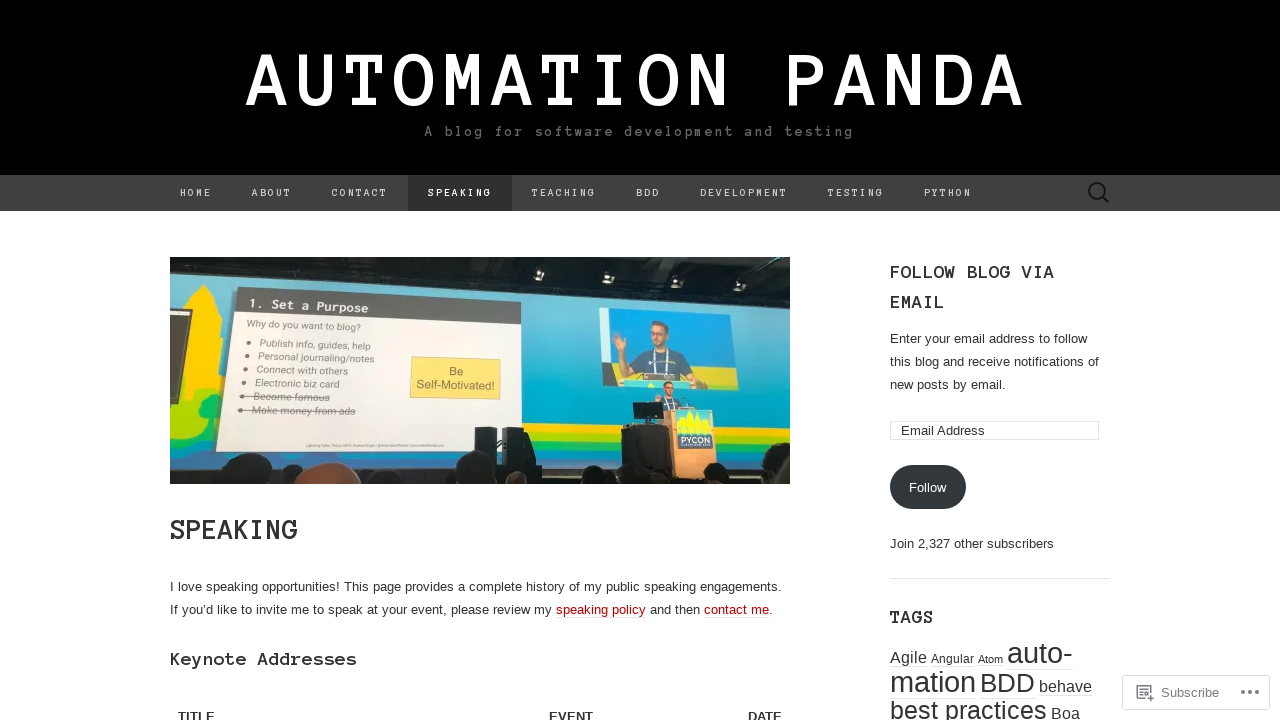